Tests keyboard key press functionality by sending SPACE and TAB keys to a page and verifying the page correctly displays which key was pressed.

Starting URL: http://the-internet.herokuapp.com/key_presses

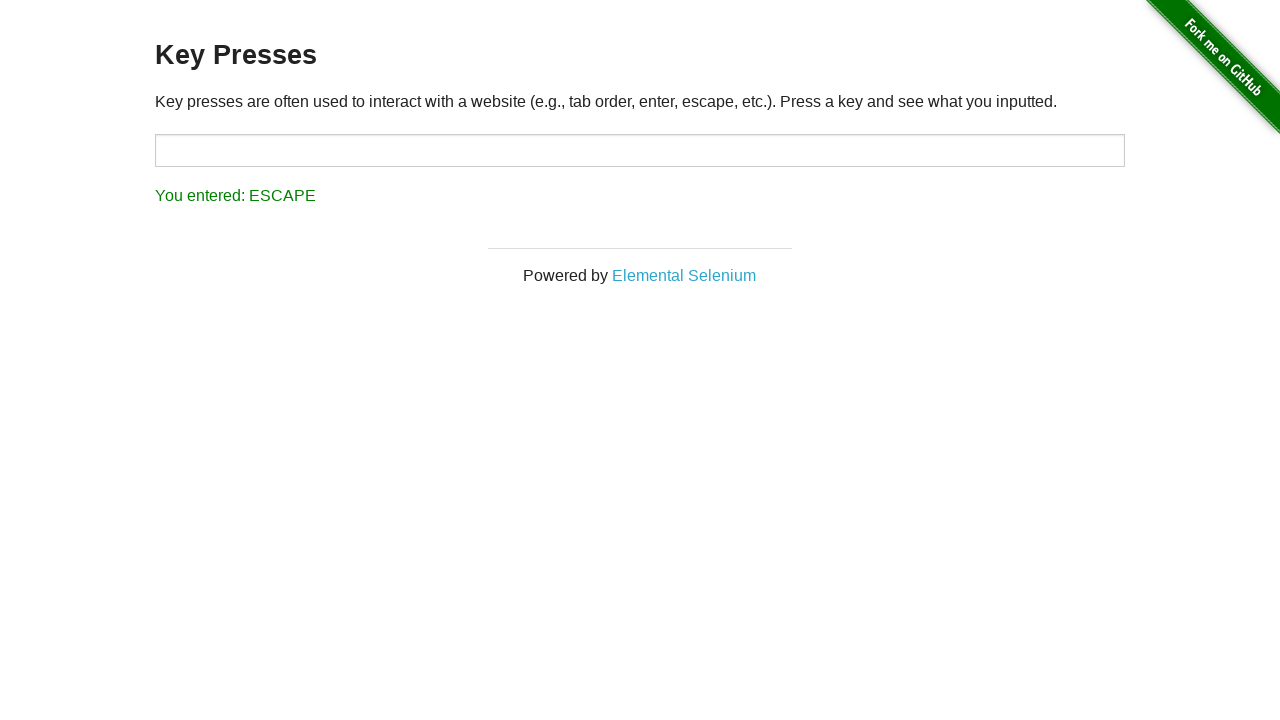

Pressed SPACE key on example element on .example
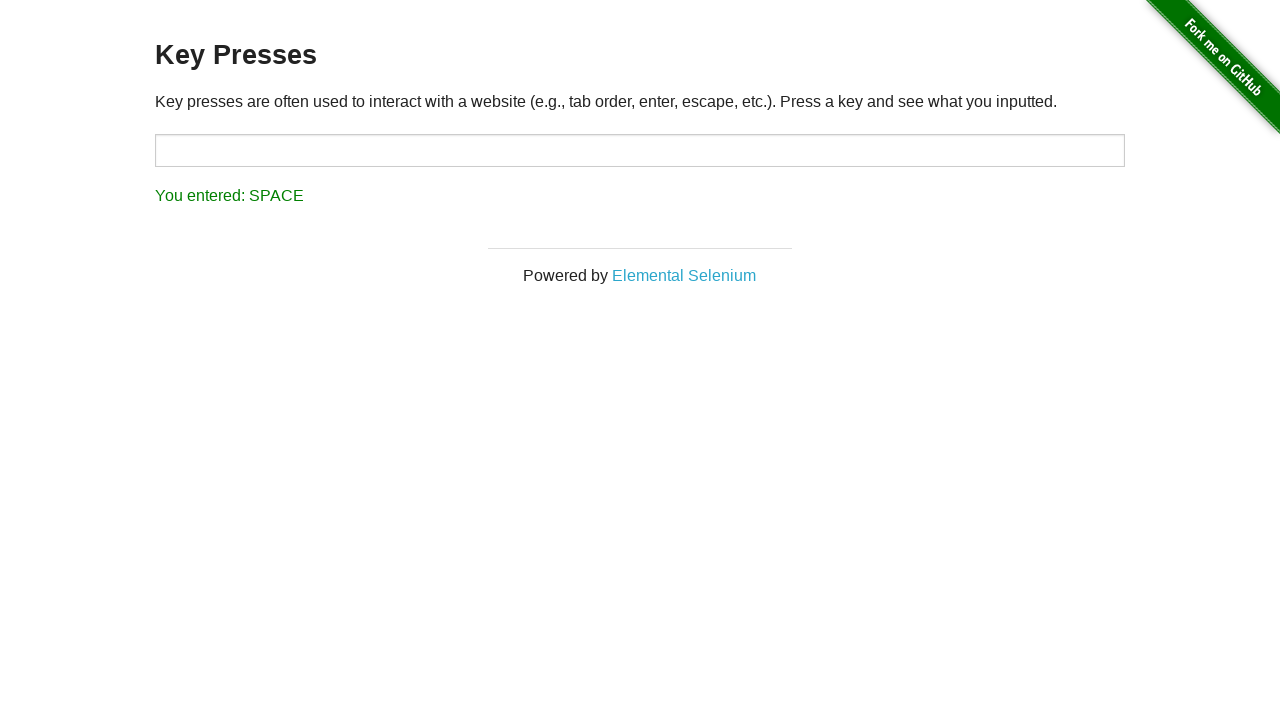

Result element loaded after SPACE key press
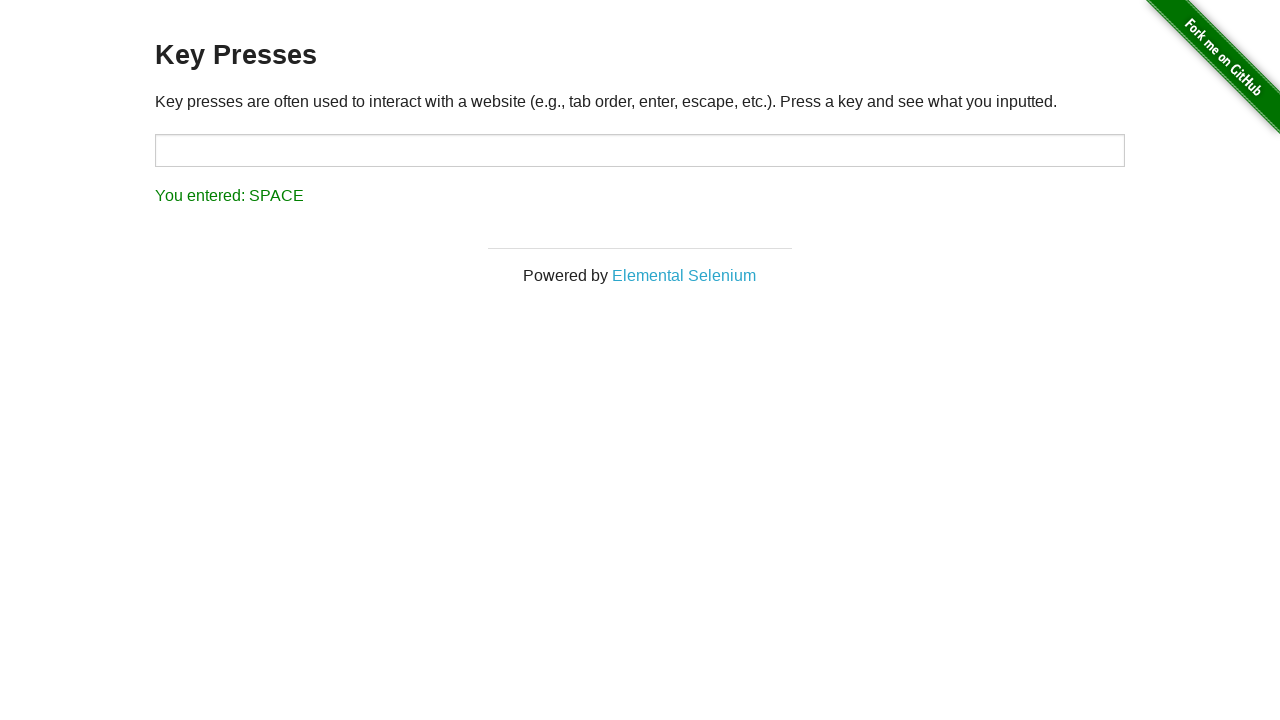

Verified result shows 'You entered: SPACE'
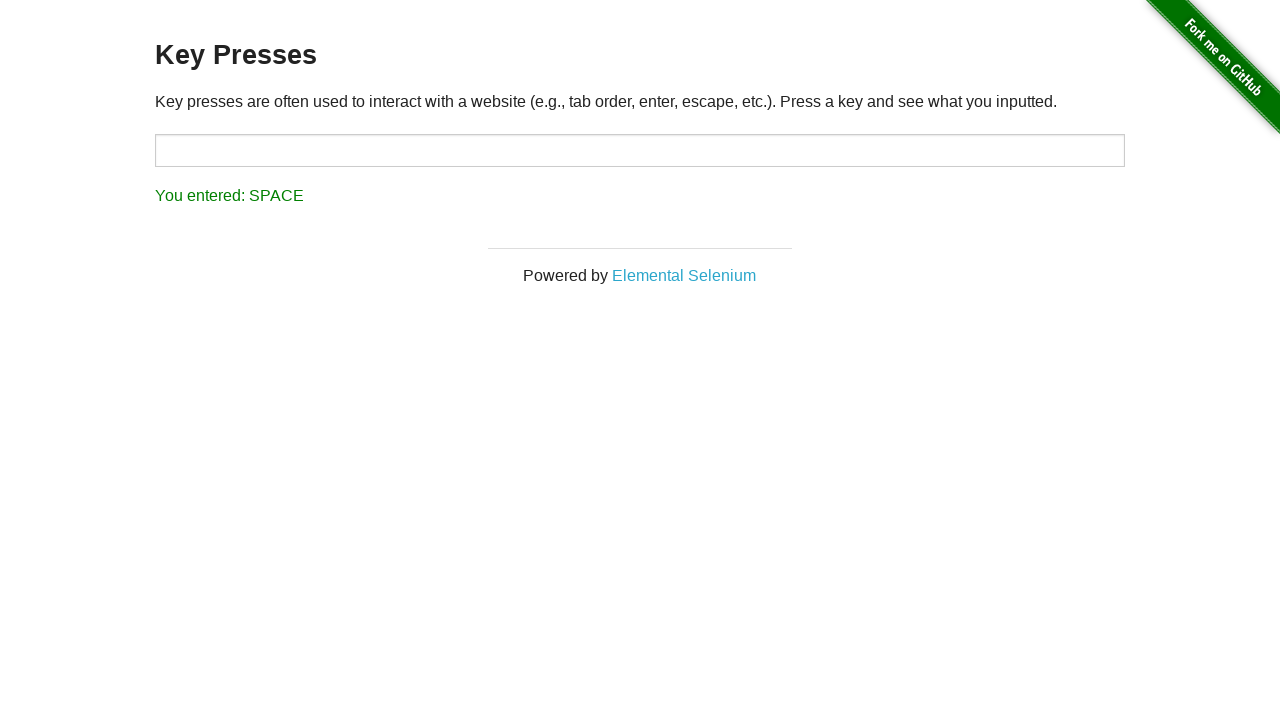

Pressed TAB key using keyboard
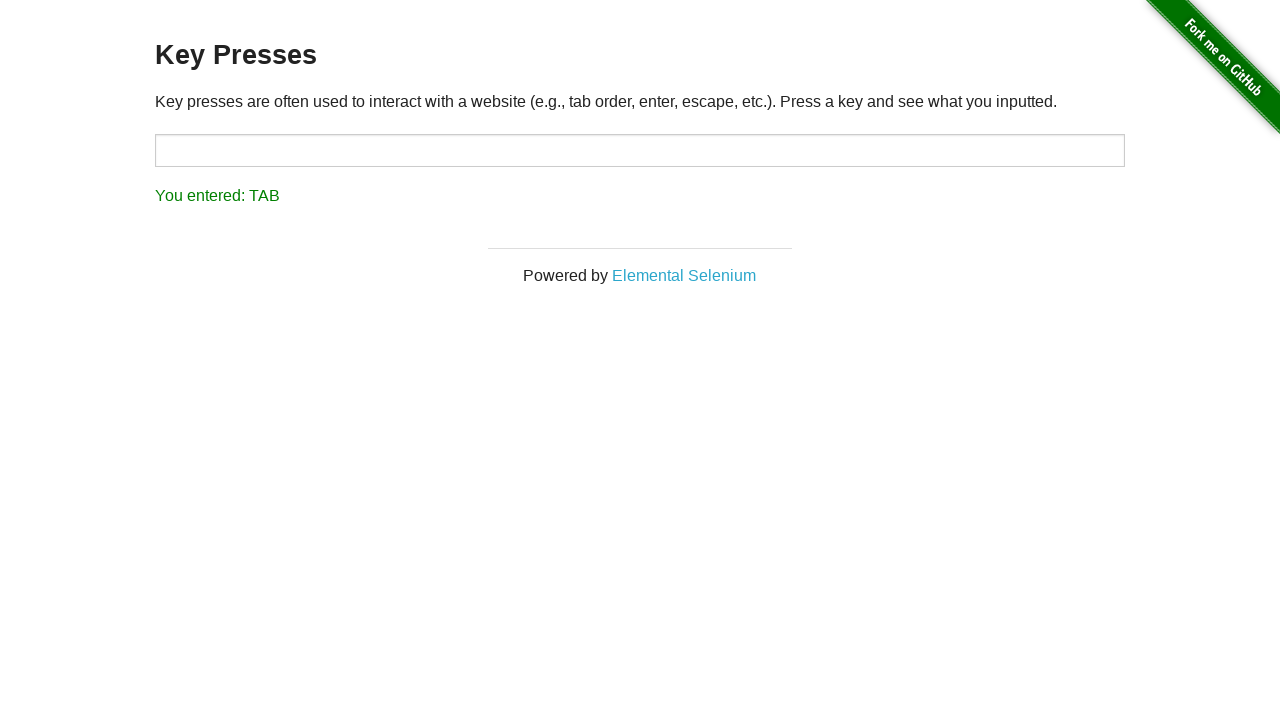

Verified result shows 'You entered: TAB'
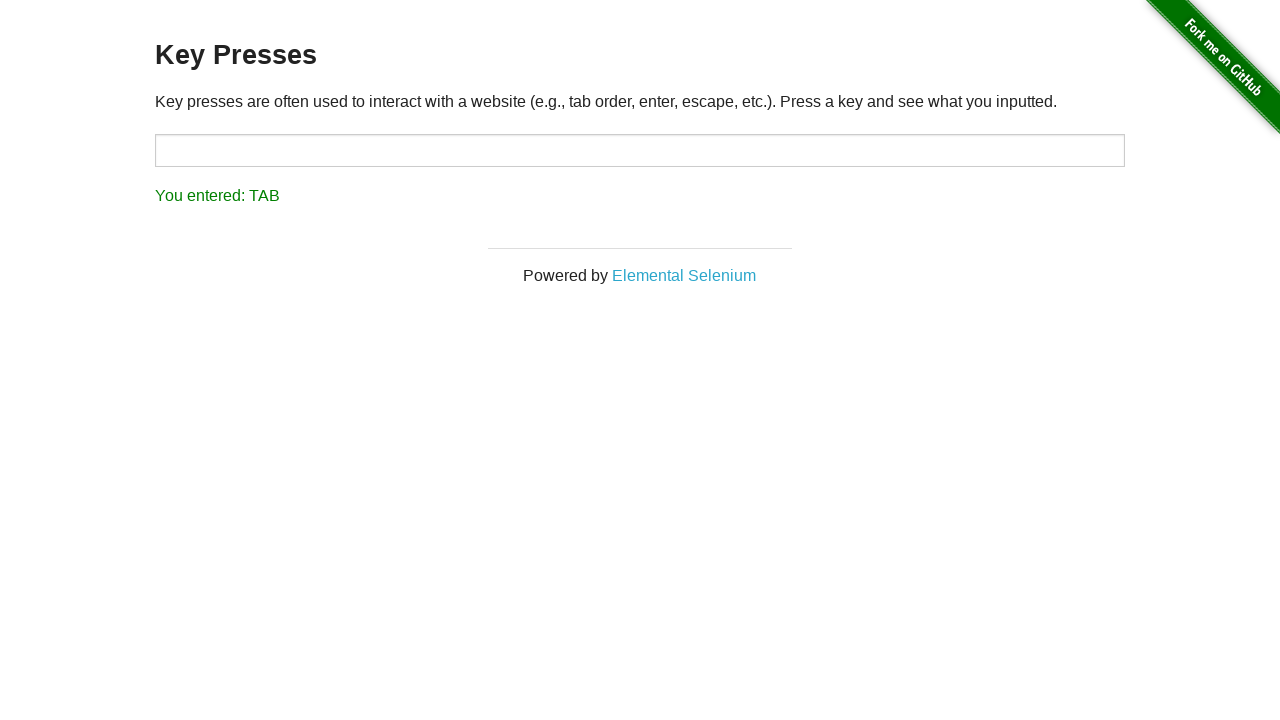

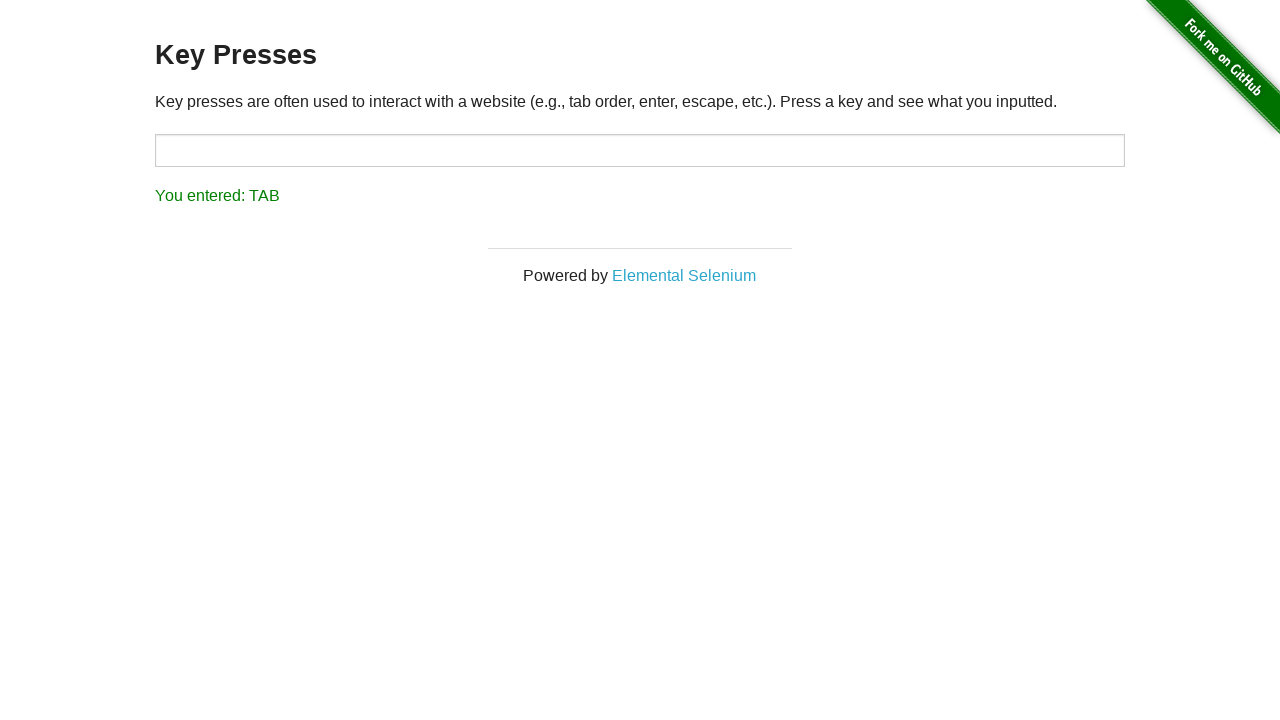